Tests navigation by clicking on footer column links to open them in new tabs, then switches through each opened tab to verify the pages loaded correctly.

Starting URL: http://qaclickacademy.com/practice.php

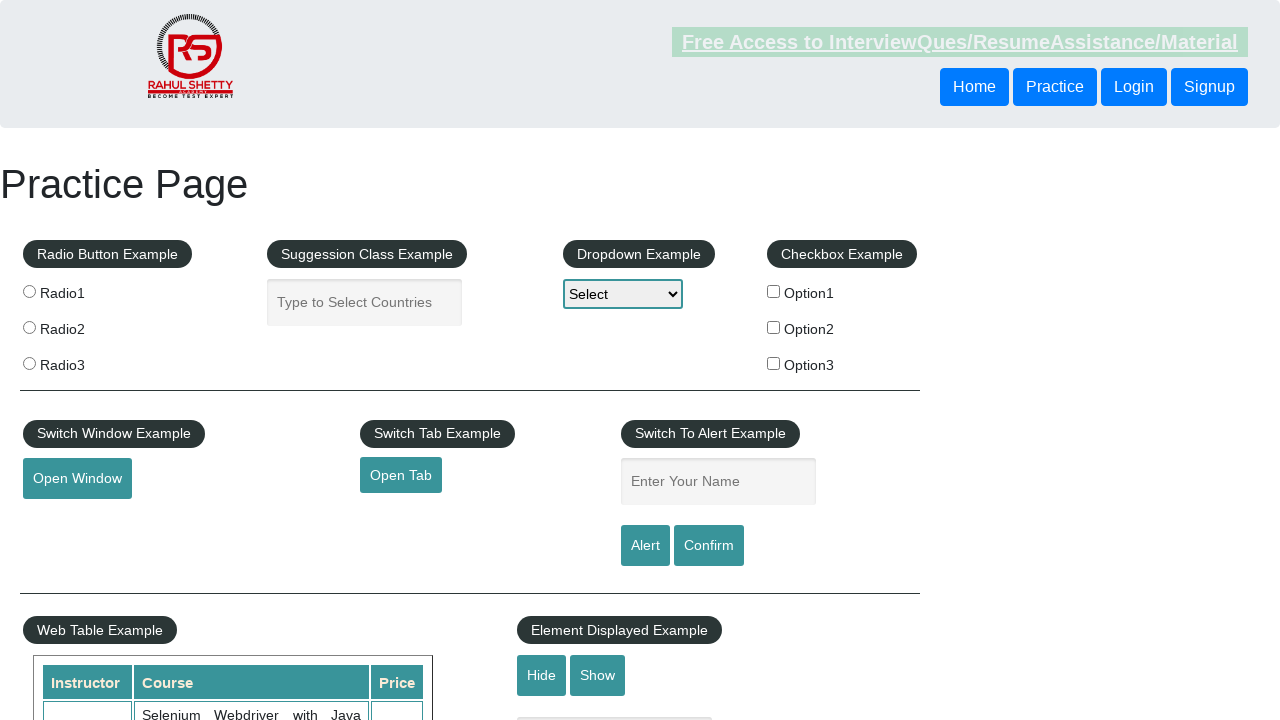

Waited for footer section (#gf-BIG) to load
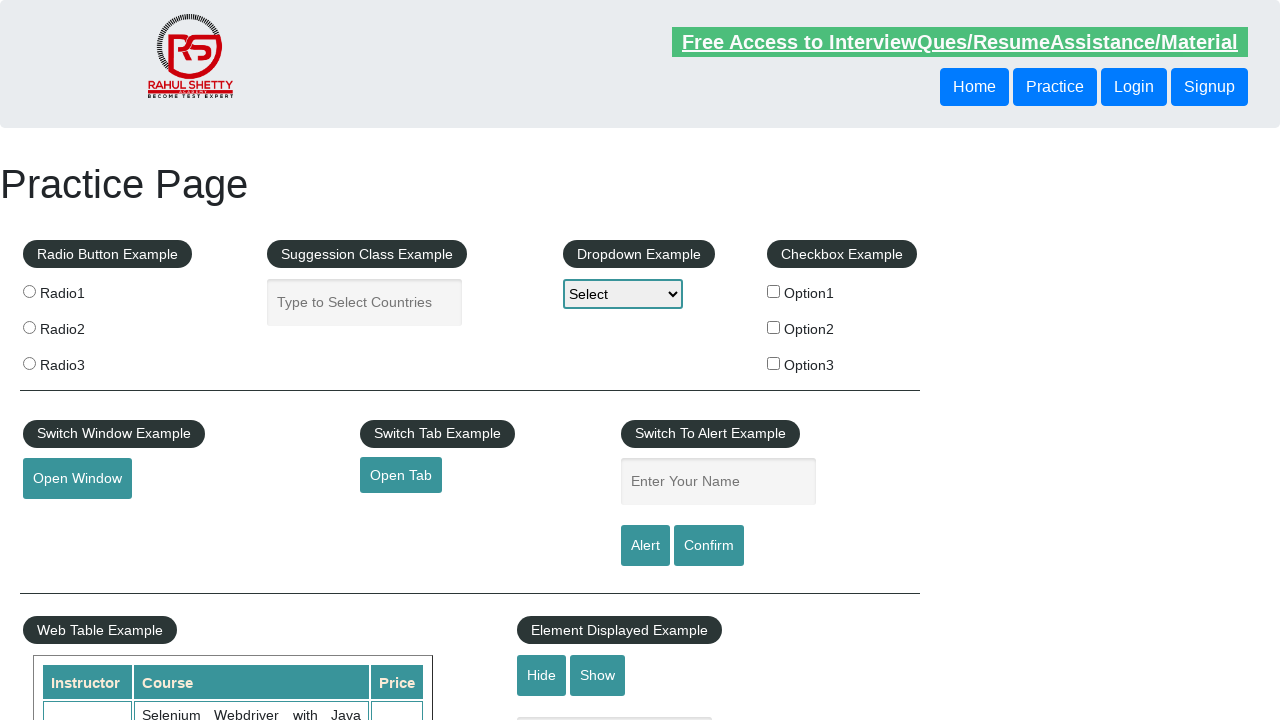

Located footer column links
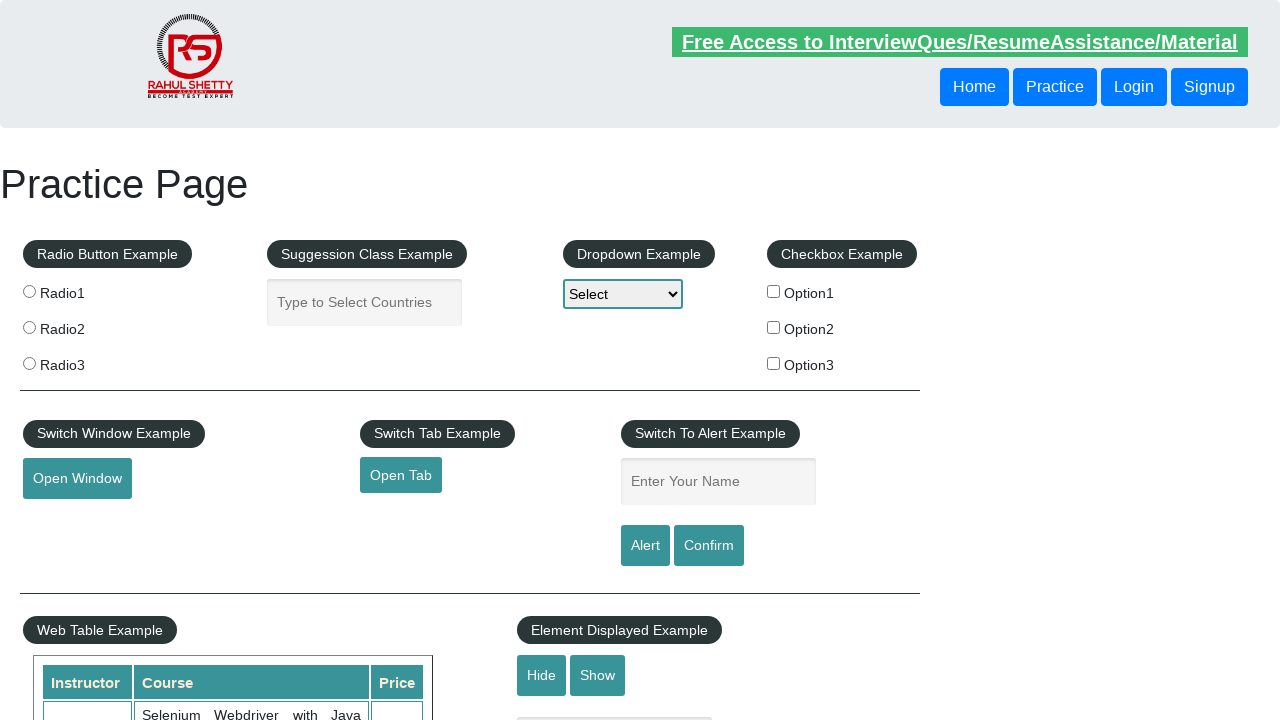

Found 5 links in footer column
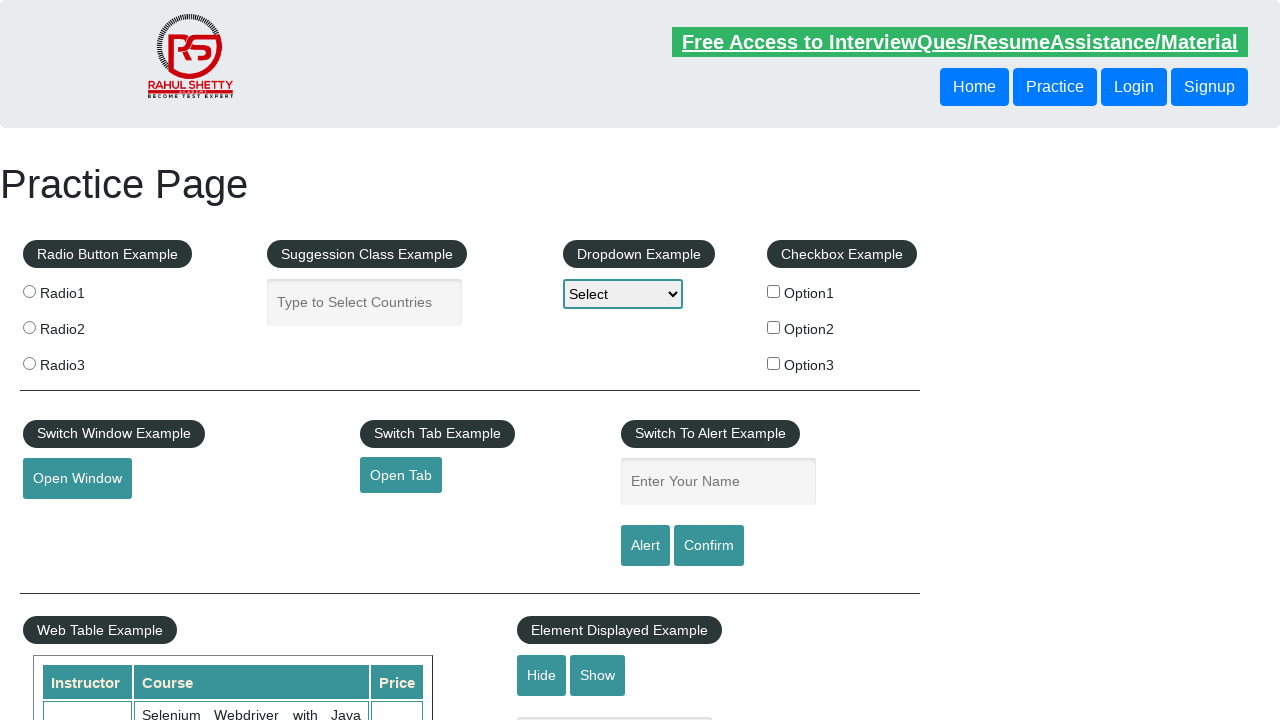

Clicked footer link #1 with Ctrl to open in new tab at (68, 520) on #gf-BIG table tbody tr td:first-child ul a >> nth=1
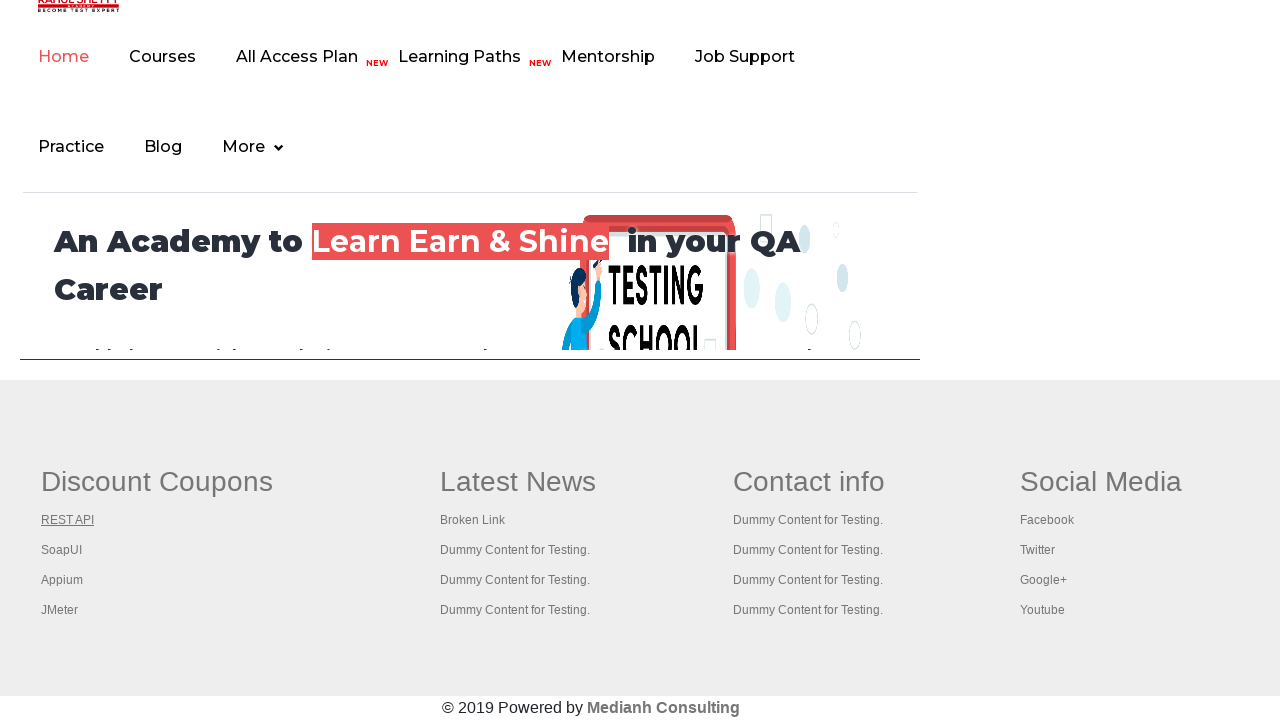

Waited 500ms for new tab to open
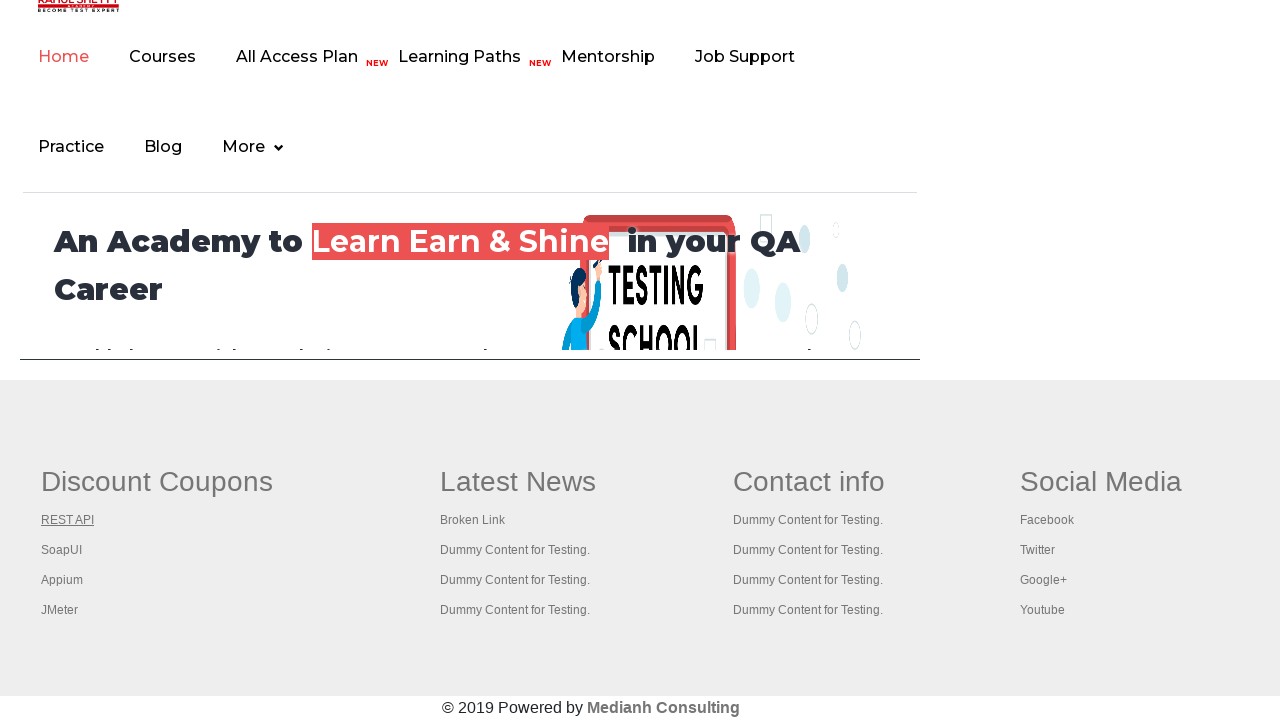

Clicked footer link #2 with Ctrl to open in new tab at (62, 550) on #gf-BIG table tbody tr td:first-child ul a >> nth=2
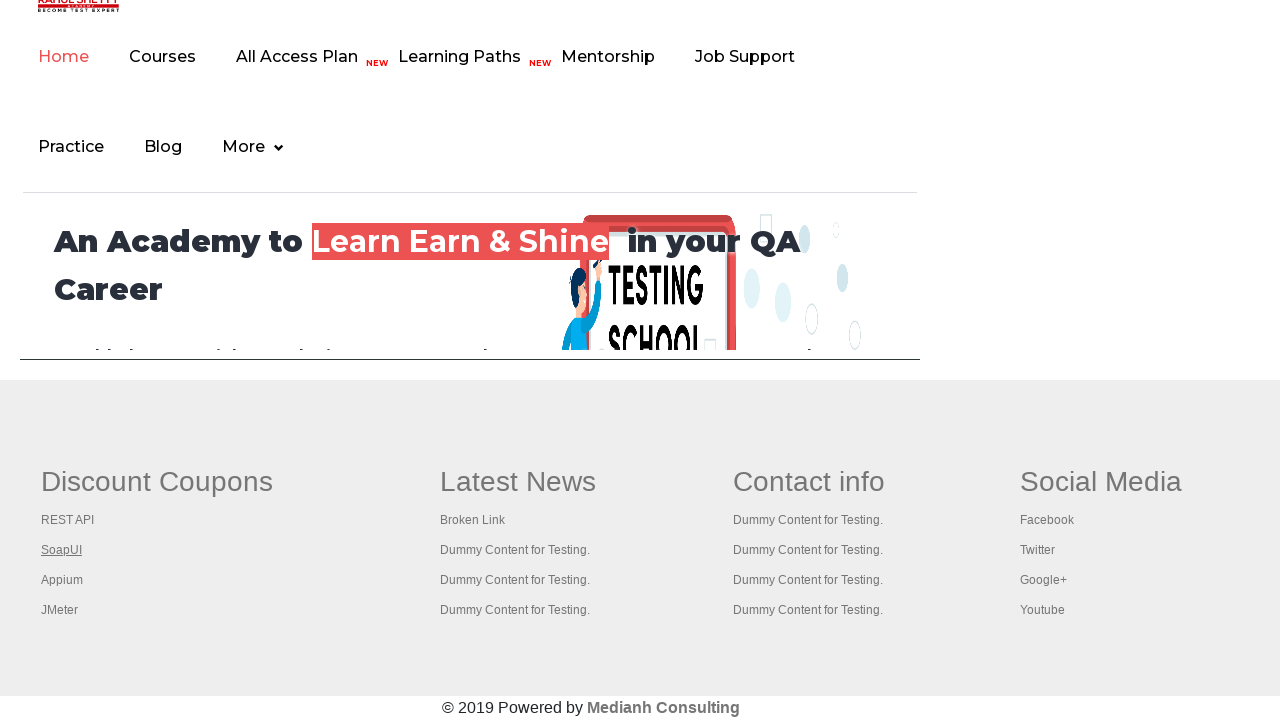

Waited 500ms for new tab to open
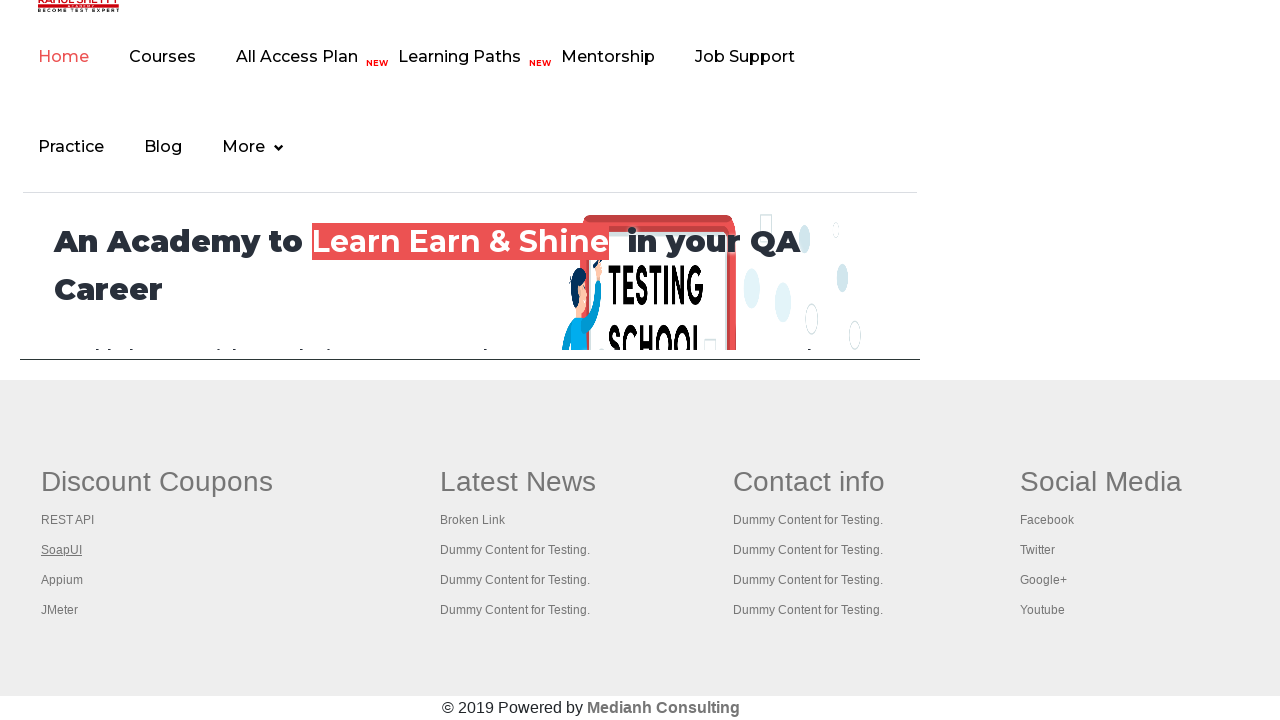

Clicked footer link #3 with Ctrl to open in new tab at (62, 580) on #gf-BIG table tbody tr td:first-child ul a >> nth=3
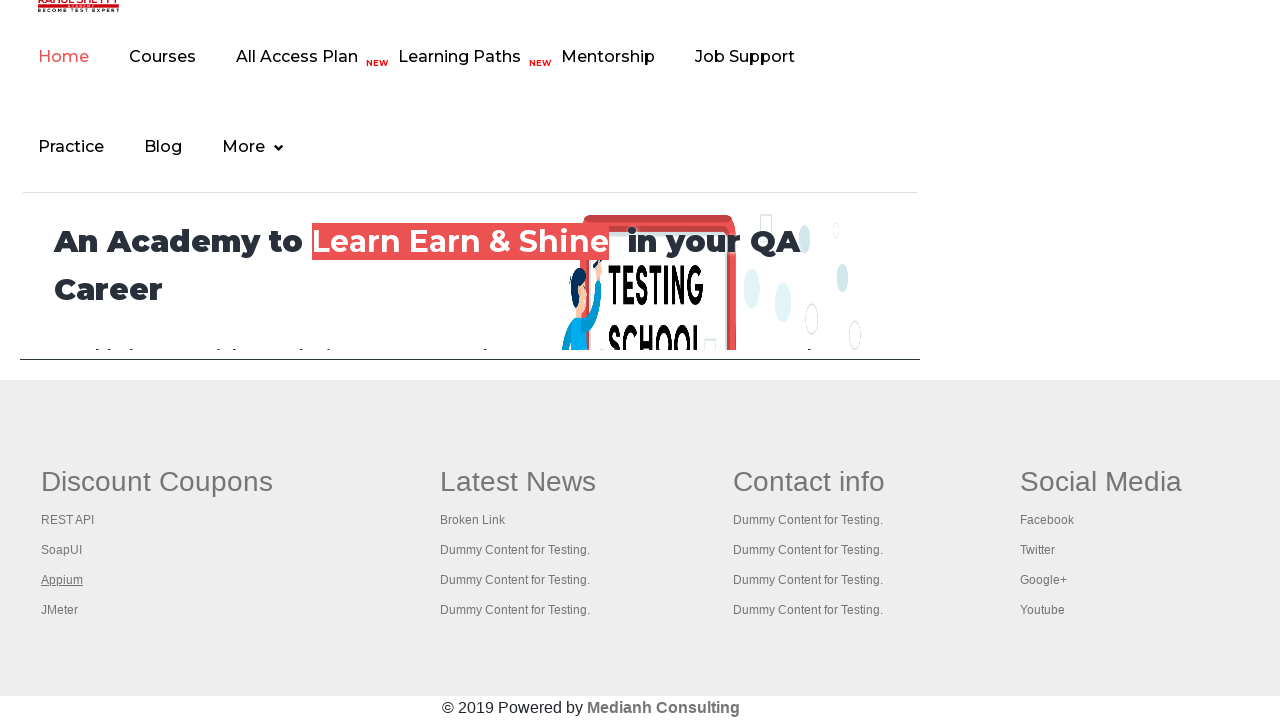

Waited 500ms for new tab to open
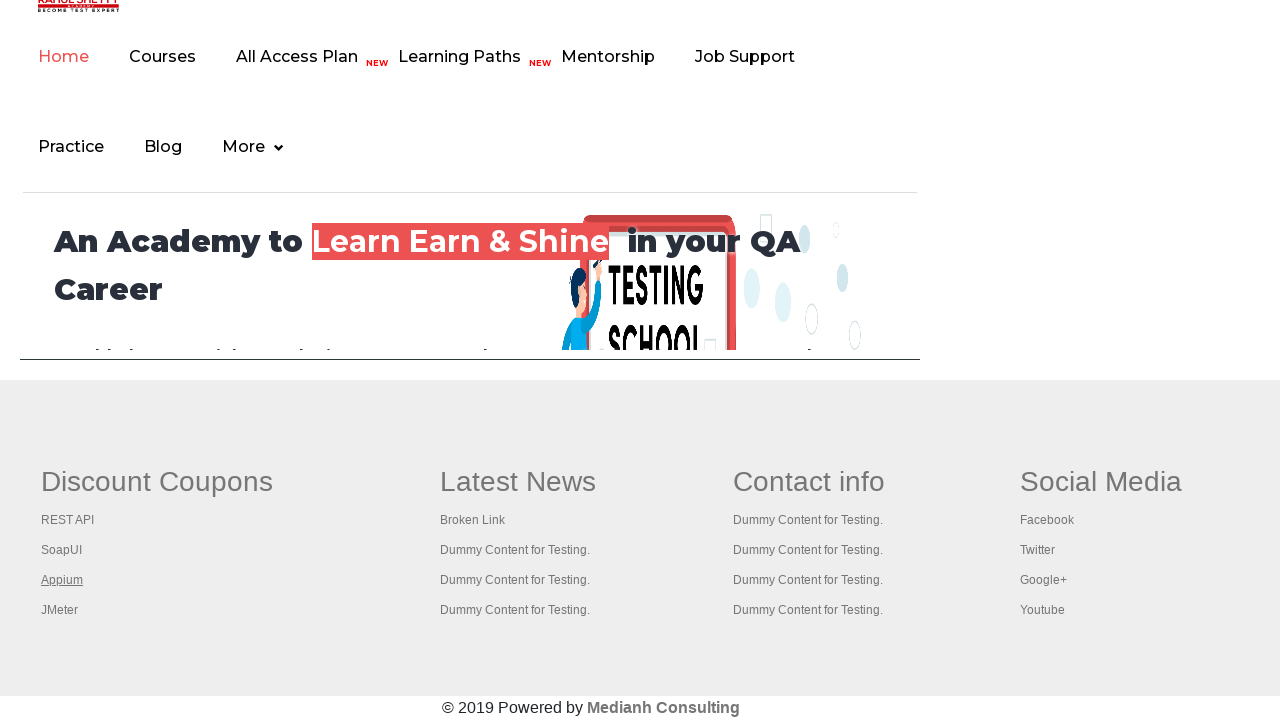

Clicked footer link #4 with Ctrl to open in new tab at (60, 610) on #gf-BIG table tbody tr td:first-child ul a >> nth=4
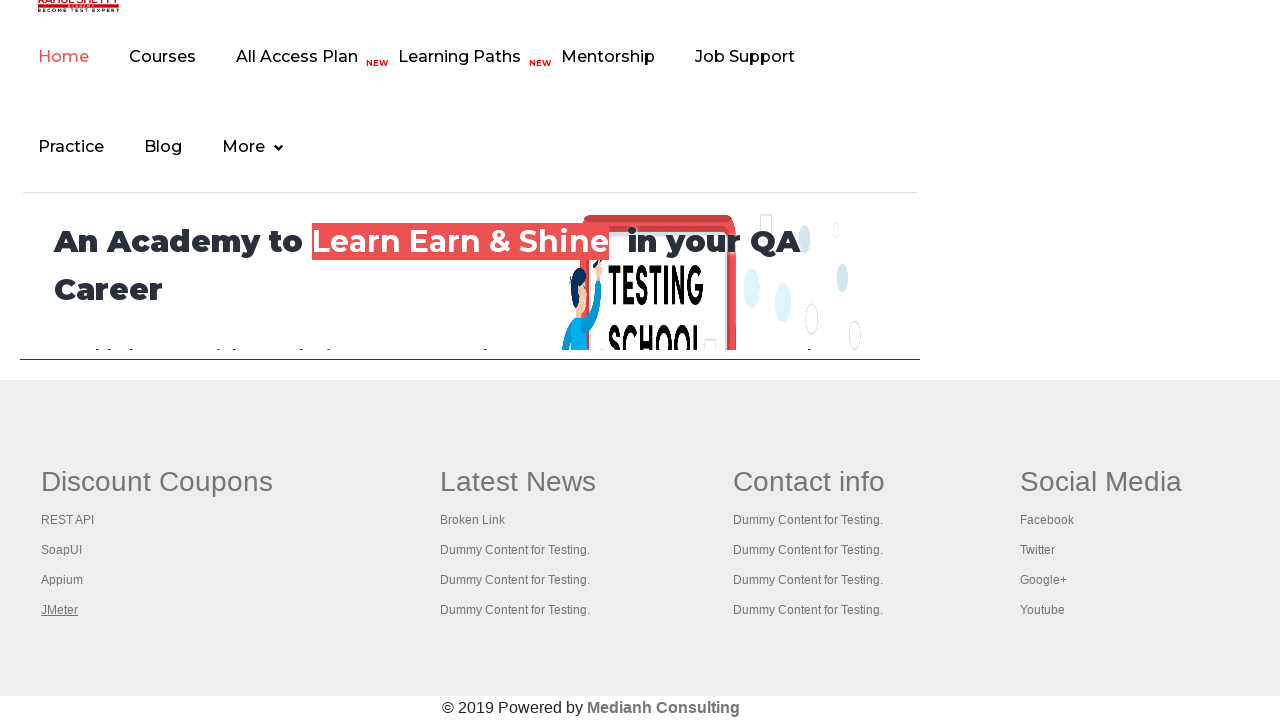

Waited 500ms for new tab to open
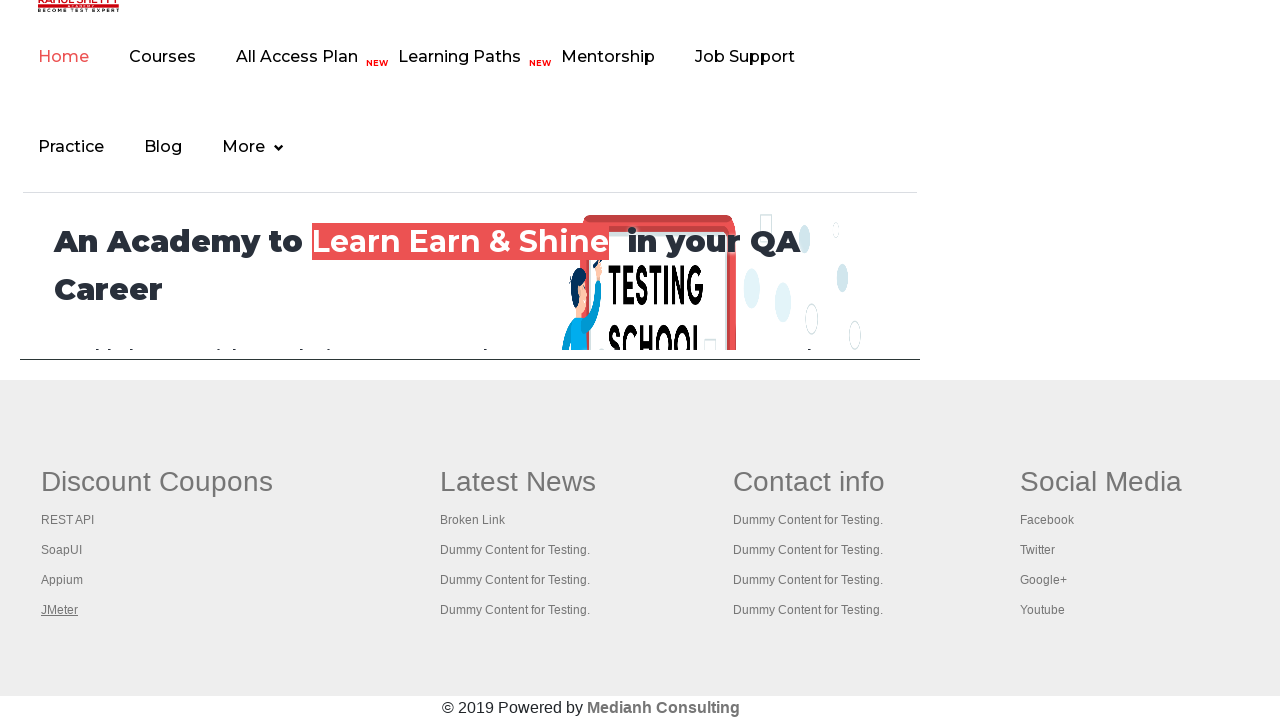

Retrieved all 5 open tabs/pages from context
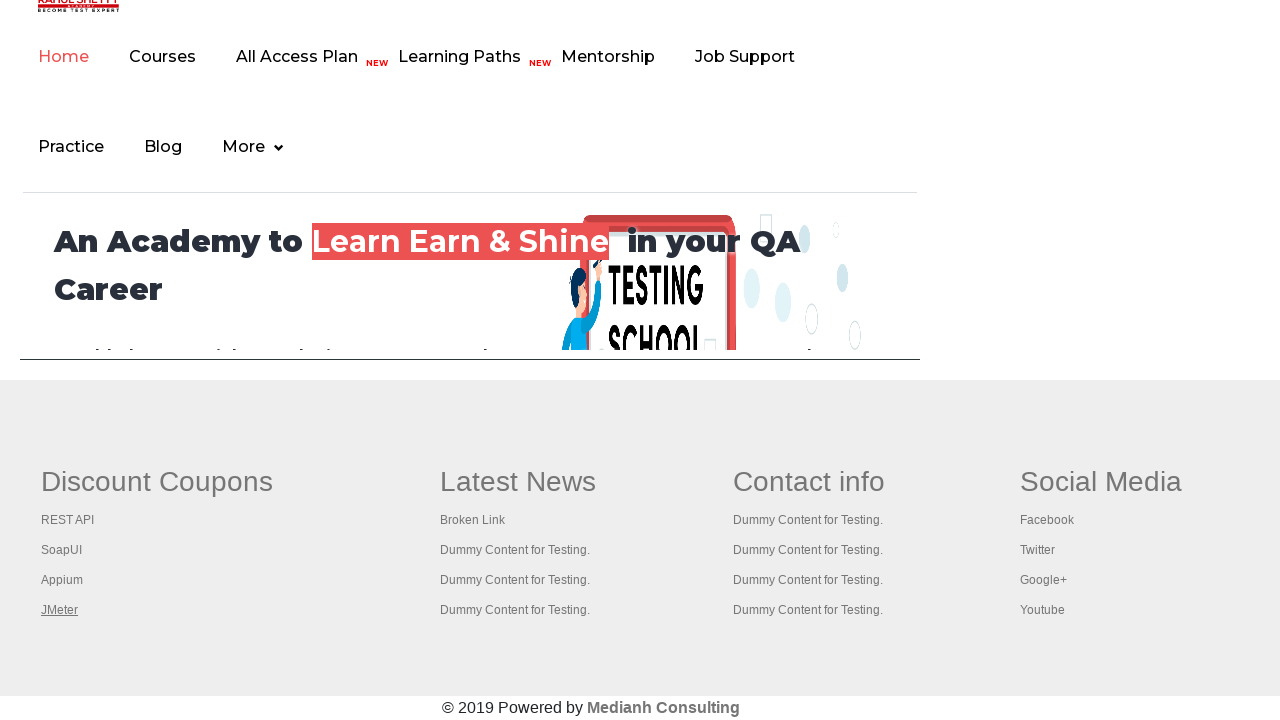

Brought tab to front: https://rahulshettyacademy.com/AutomationPractice/
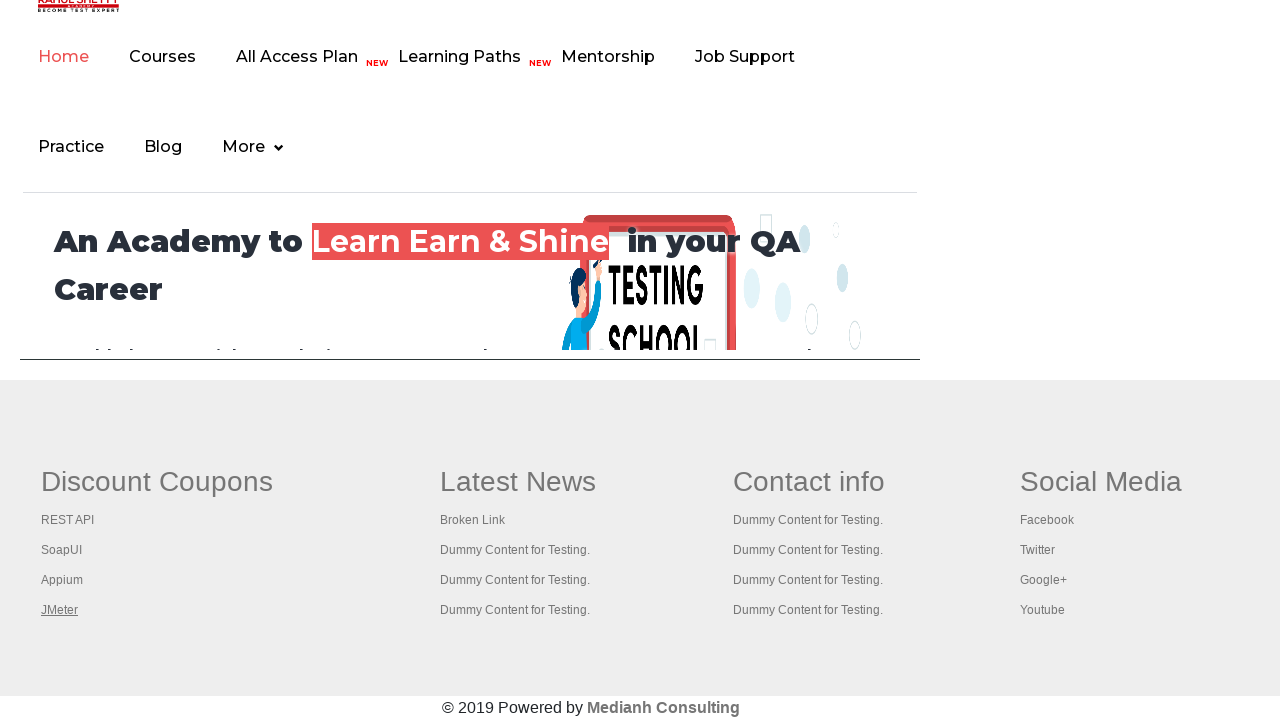

Verified page loaded (domcontentloaded): https://rahulshettyacademy.com/AutomationPractice/
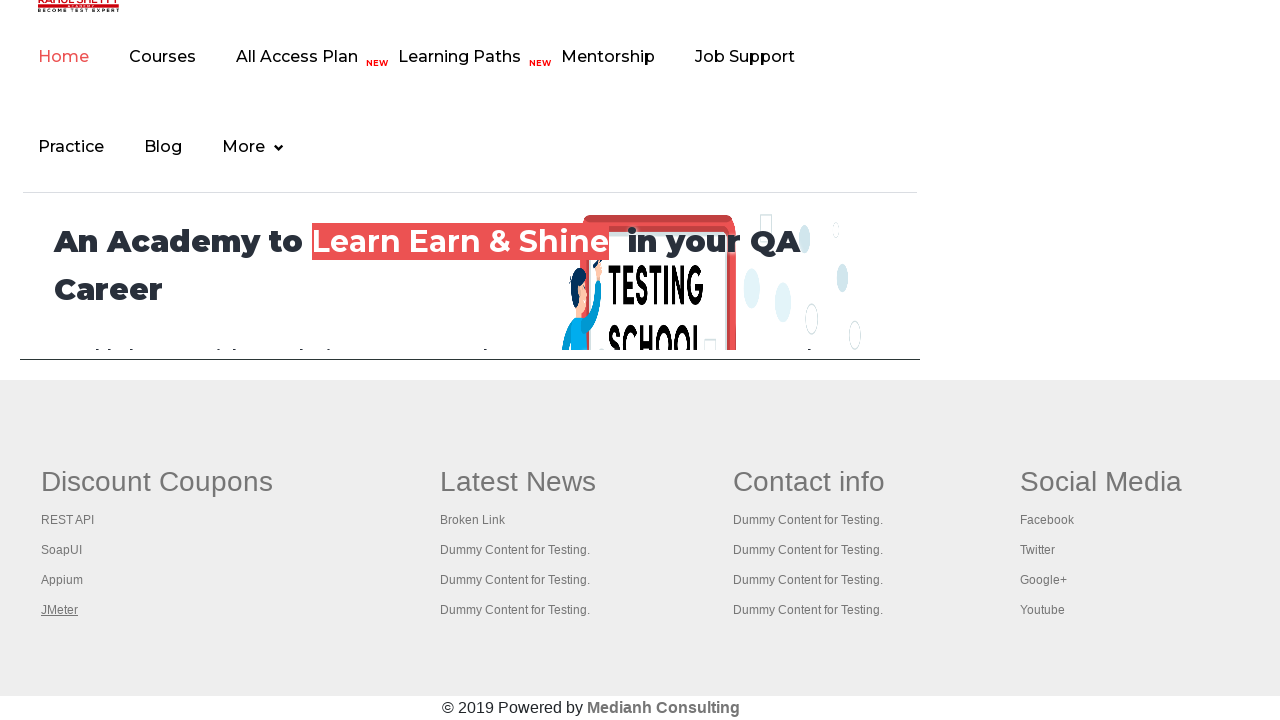

Brought tab to front: https://www.restapitutorial.com/
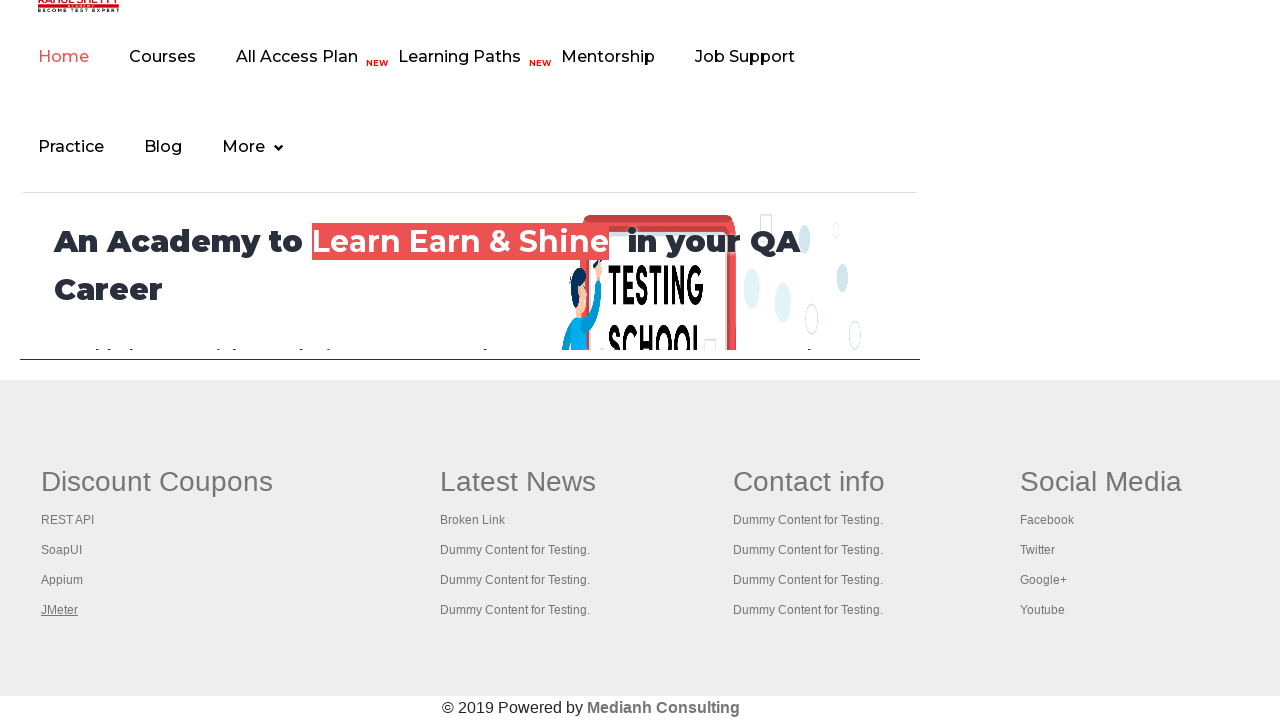

Verified page loaded (domcontentloaded): https://www.restapitutorial.com/
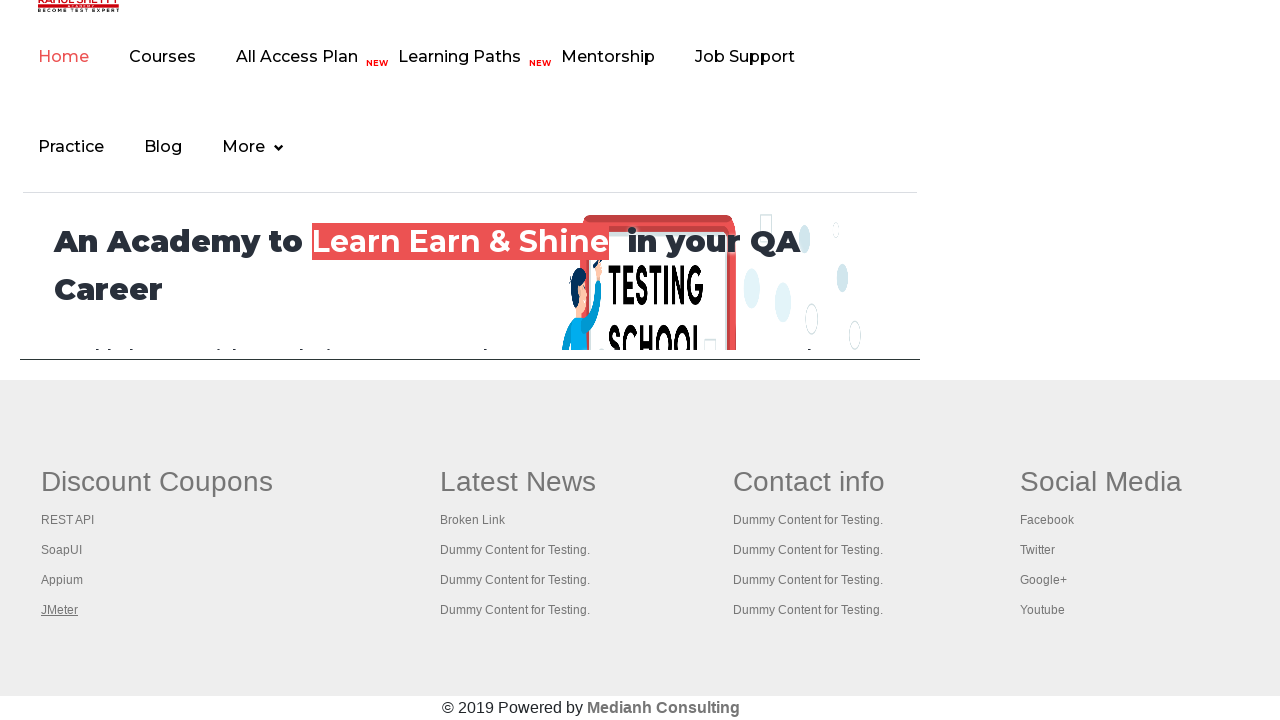

Brought tab to front: https://www.soapui.org/
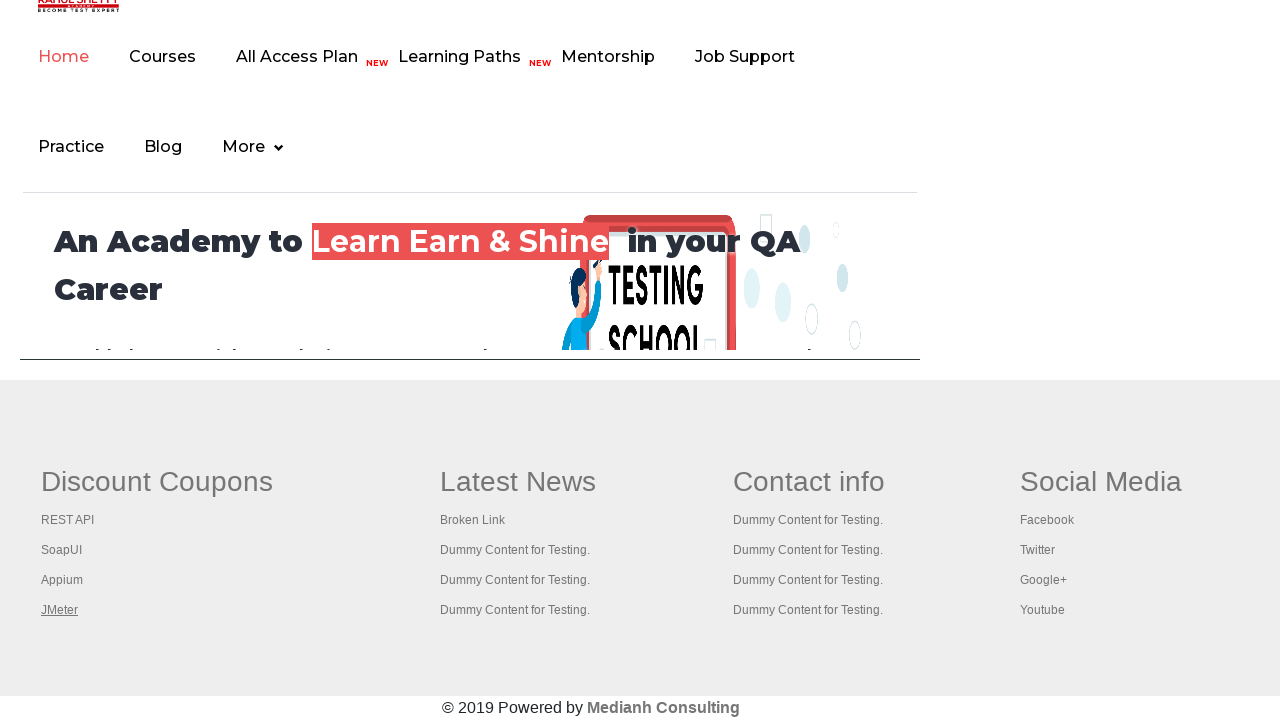

Verified page loaded (domcontentloaded): https://www.soapui.org/
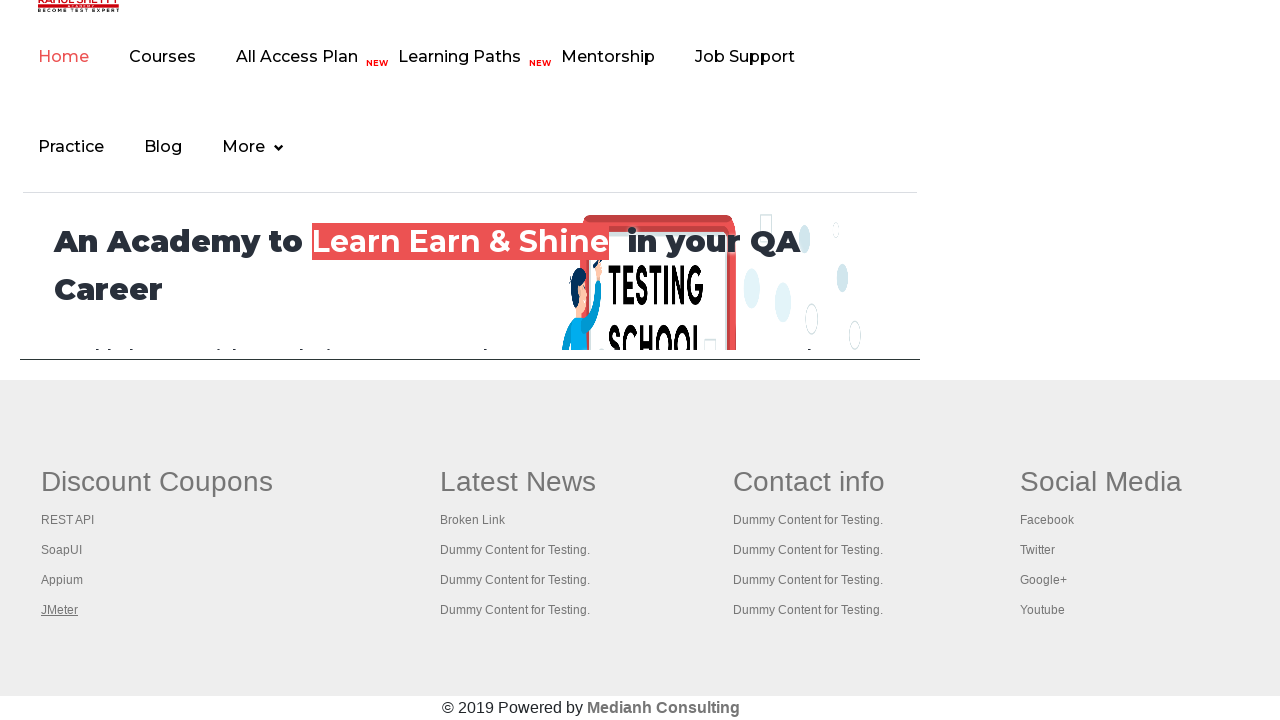

Brought tab to front: https://courses.rahulshettyacademy.com/p/appium-tutorial
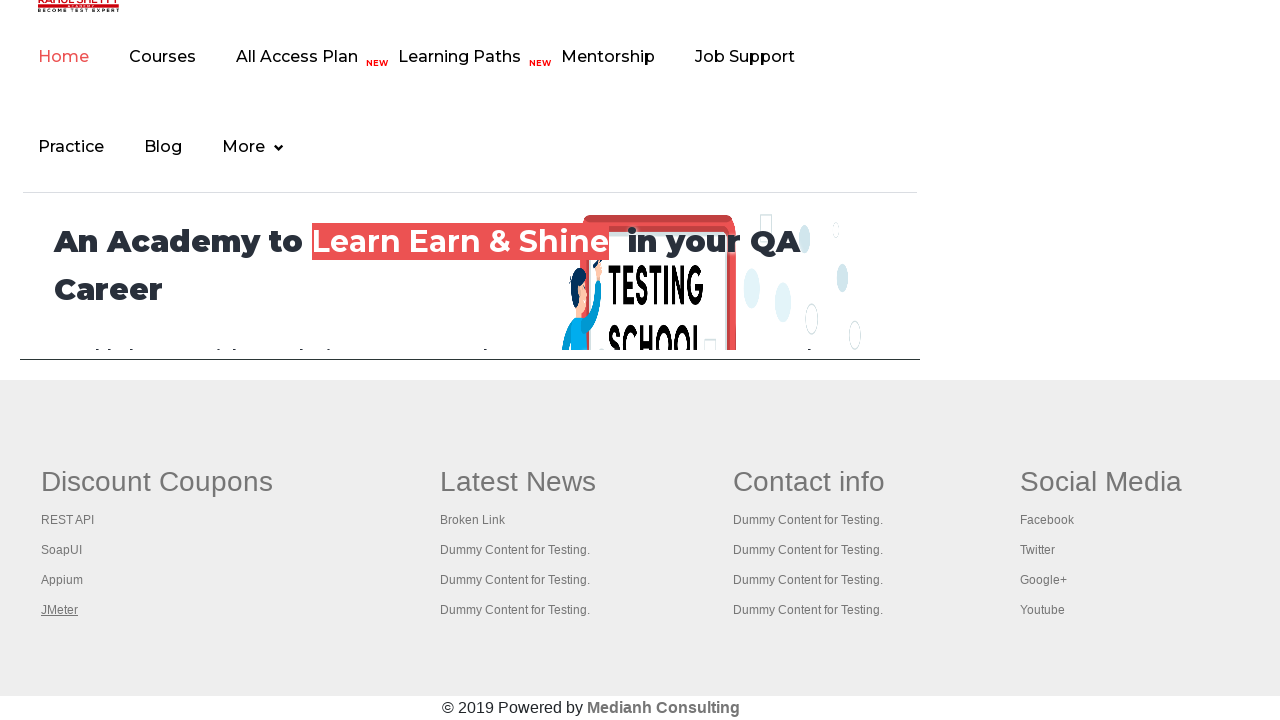

Verified page loaded (domcontentloaded): https://courses.rahulshettyacademy.com/p/appium-tutorial
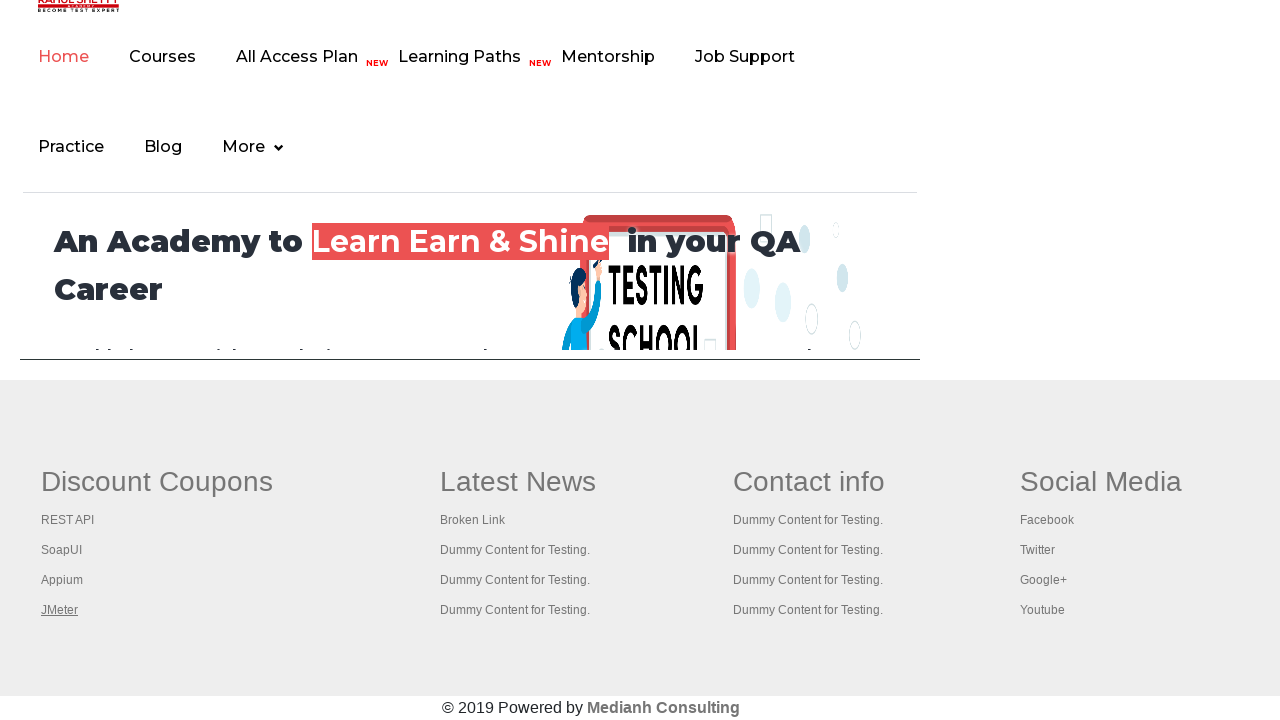

Brought tab to front: https://jmeter.apache.org/
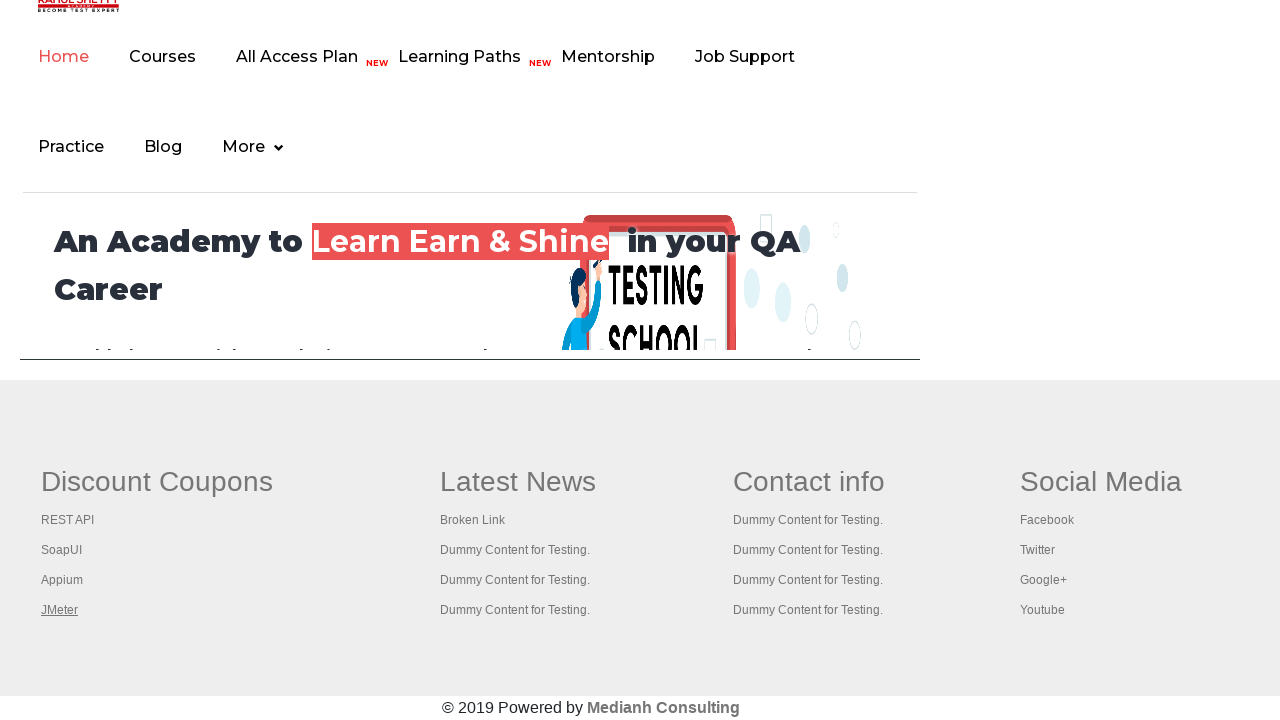

Verified page loaded (domcontentloaded): https://jmeter.apache.org/
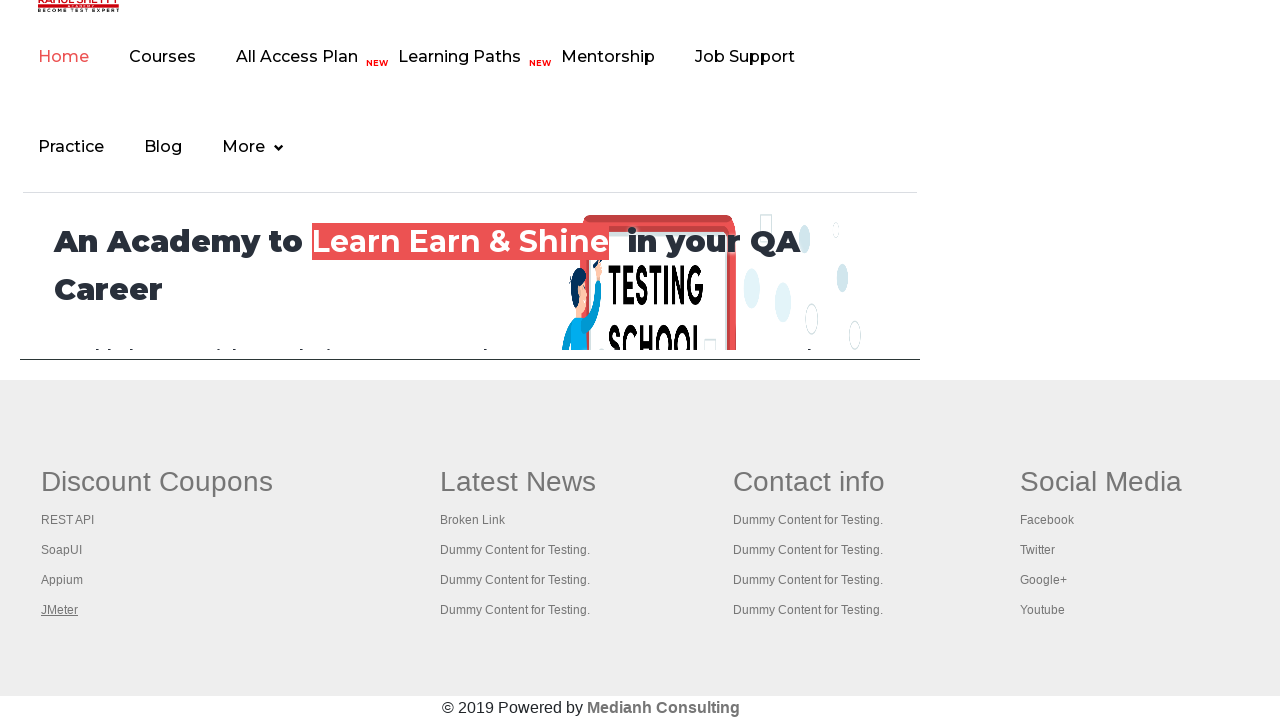

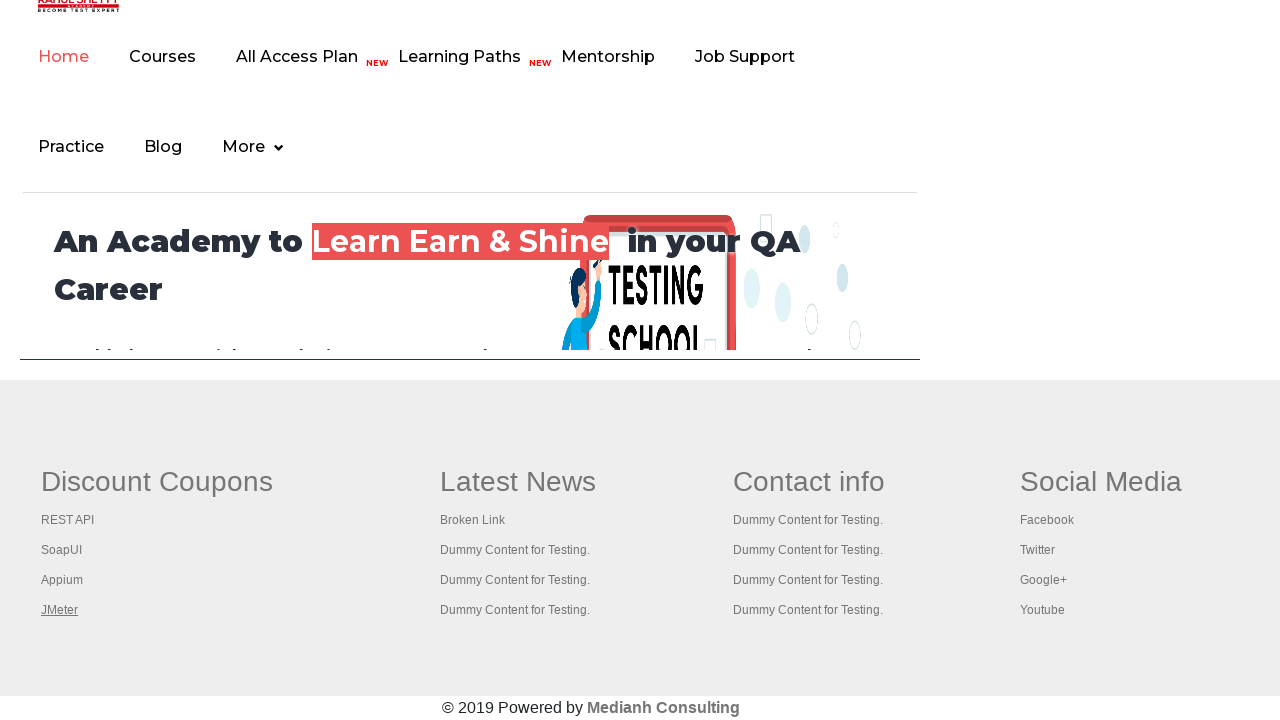